Tests a registration/contact form by filling in email, personal details (first name, last name, address), selecting gender, hobbies checkboxes, and skills from a dropdown

Starting URL: http://demo.automationtesting.in

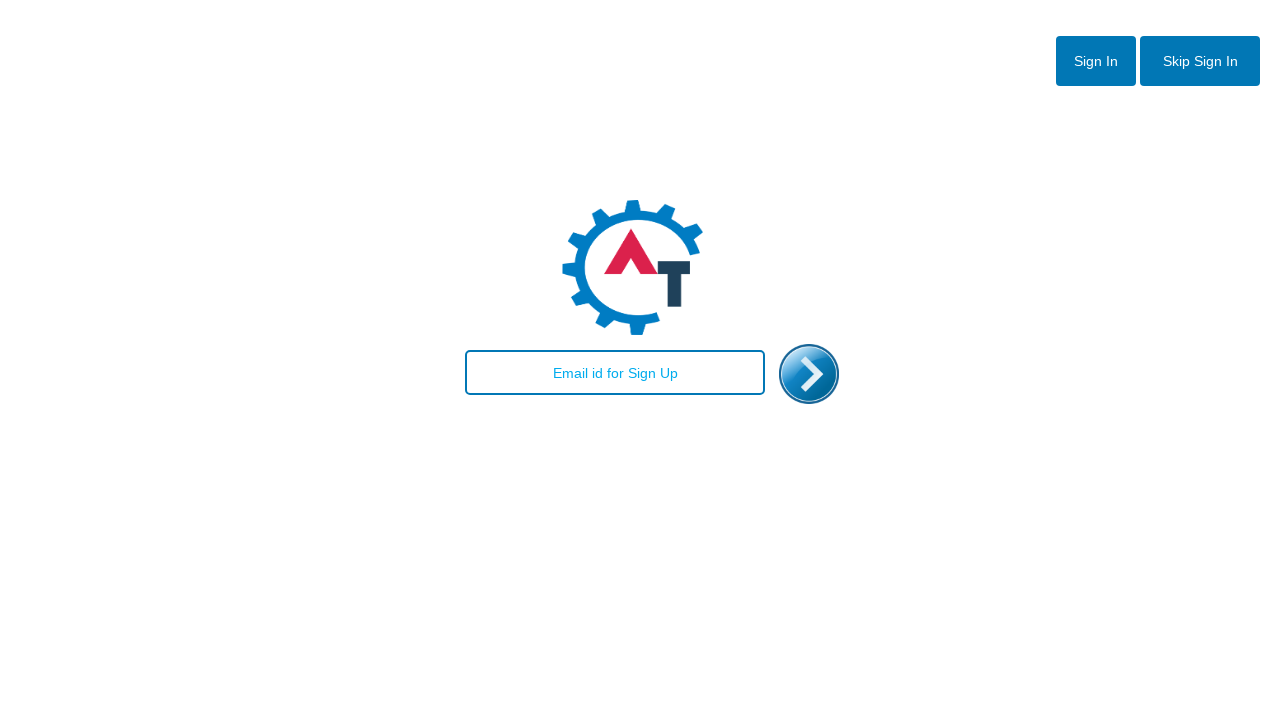

Filled email field with 'test@ymail.com' on #email
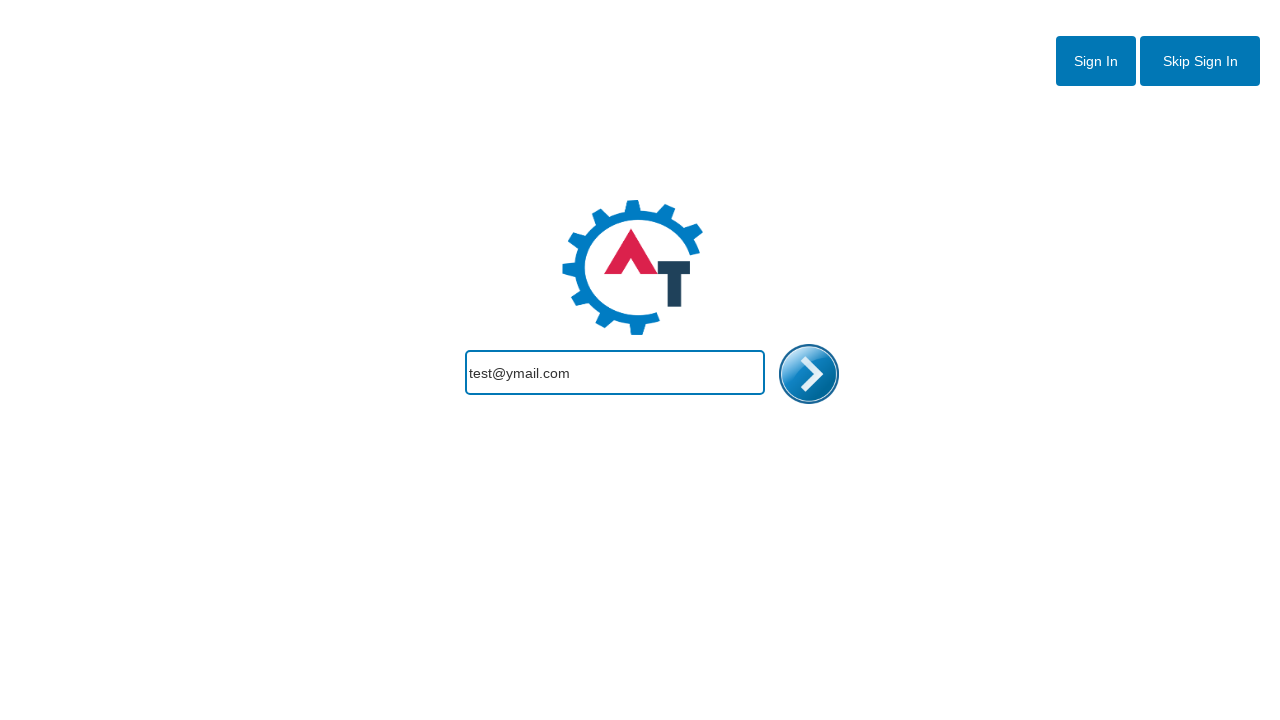

Clicked enter/submit image button at (809, 374) on #enterimg
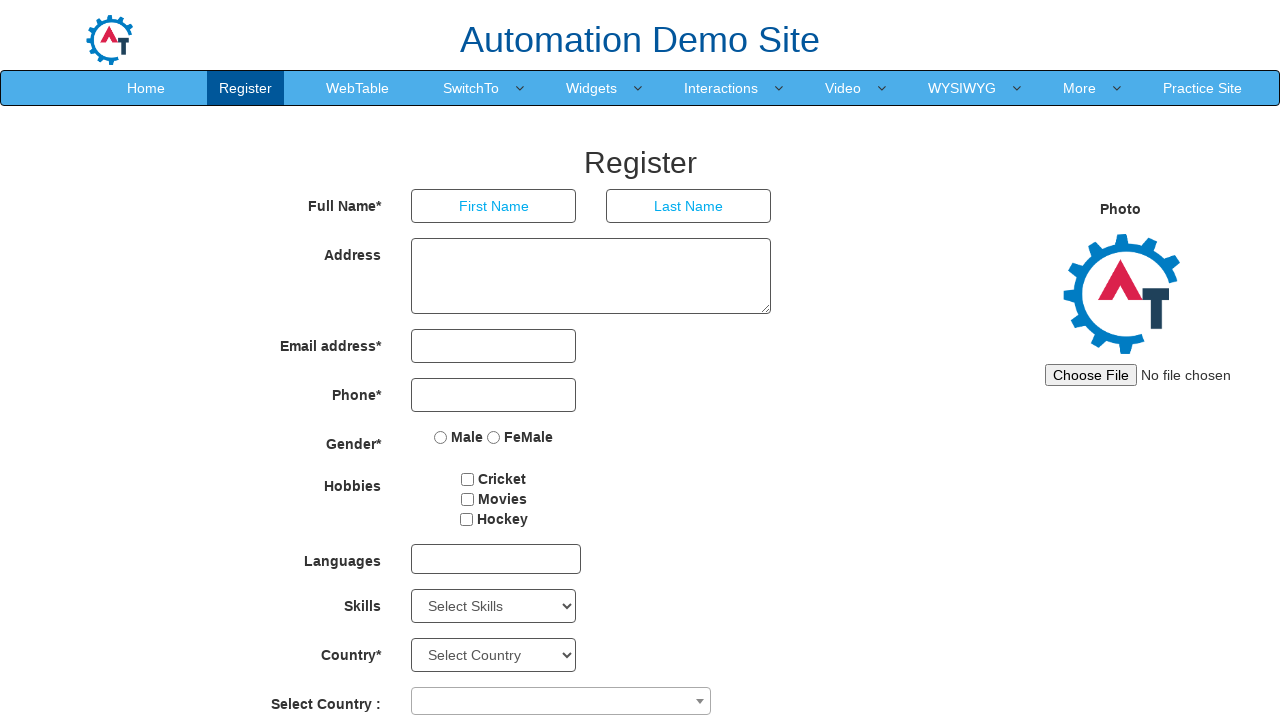

Filled first name field with 'krishna' on input[placeholder='First Name']
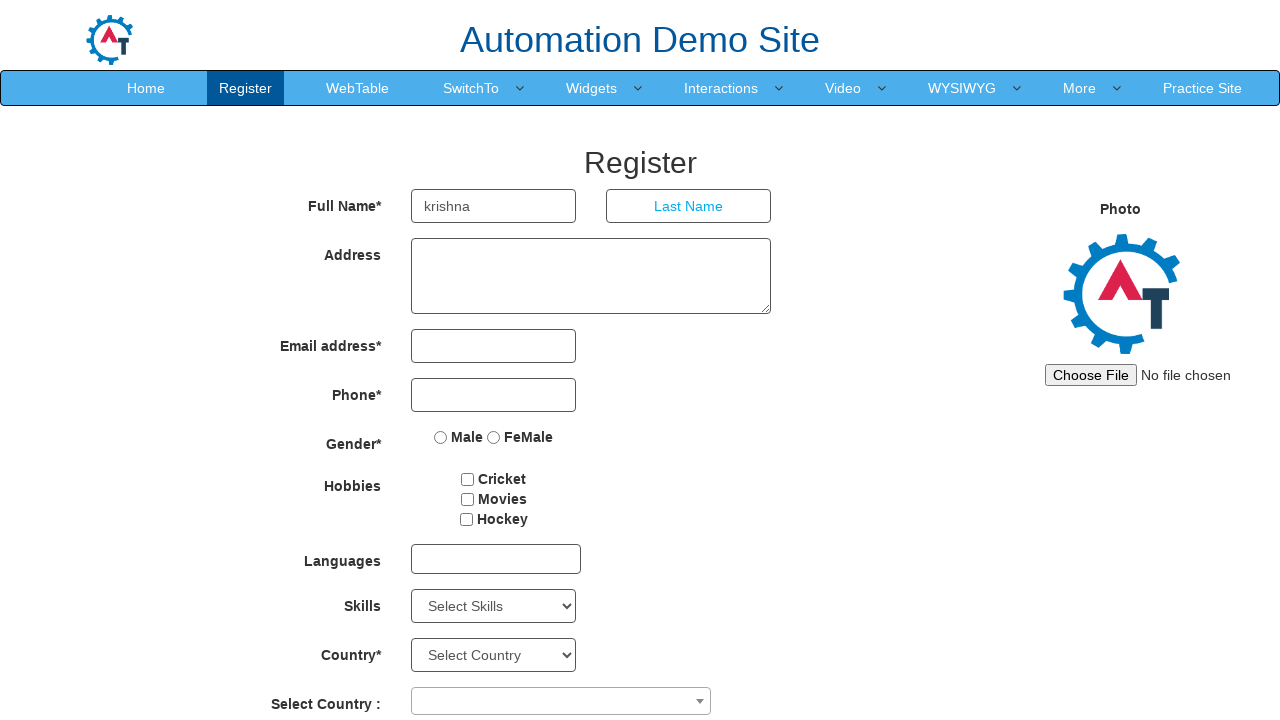

Filled last name field with 'ram' on input[placeholder='Last Name']
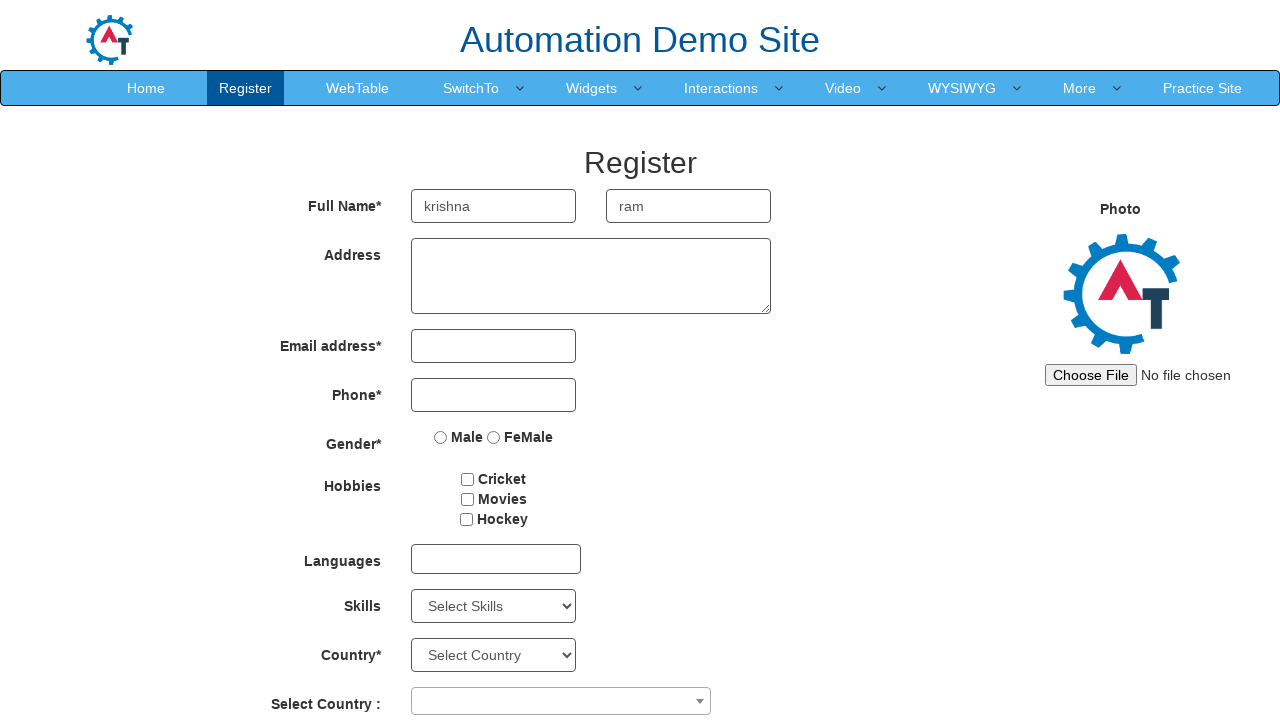

Filled address field with 'pondy' on form#basicBootstrapForm textarea[ng-model='Adress']
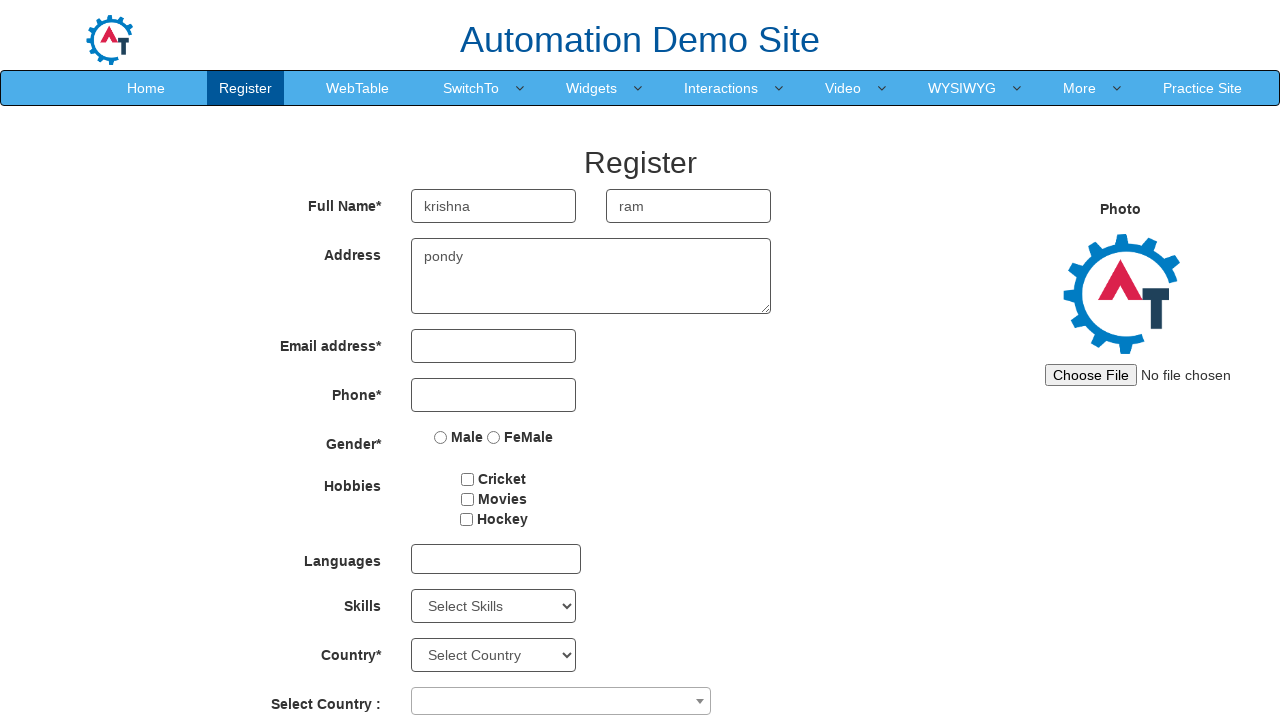

Selected gender as Male at (441, 437) on input[value='Male']
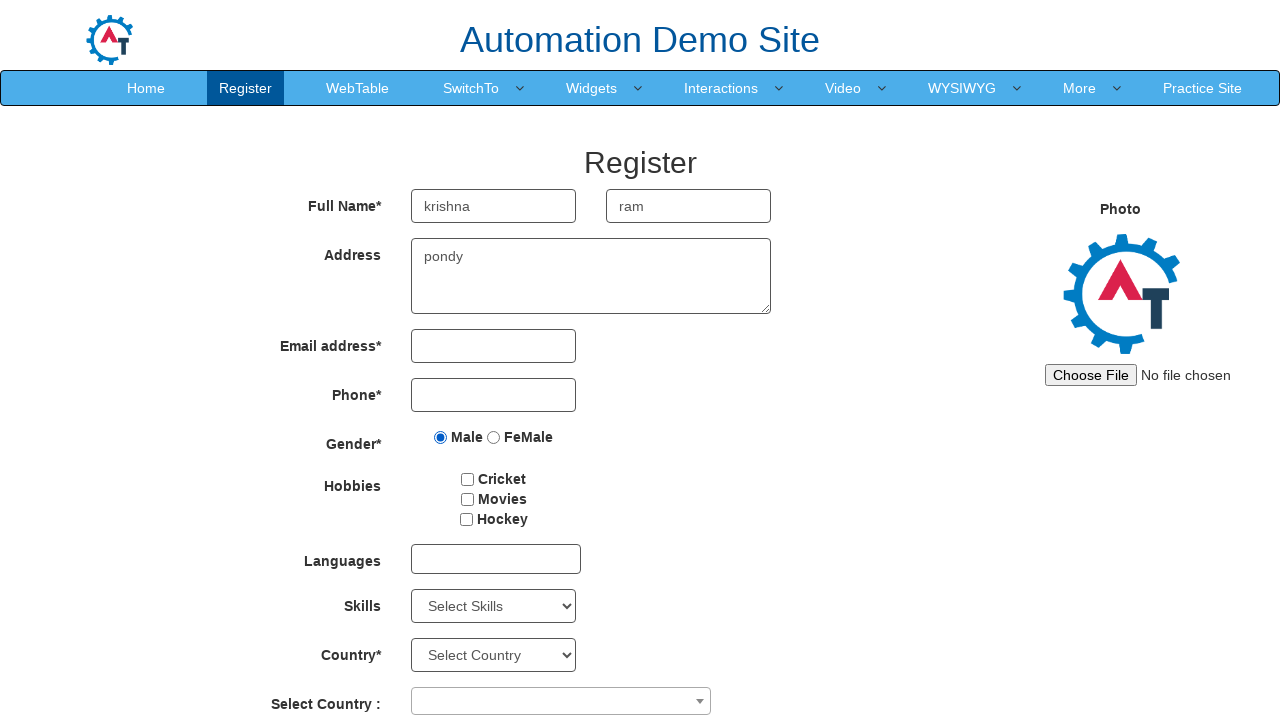

Selected hobby checkbox for Cricket at (468, 479) on input[value='Cricket']
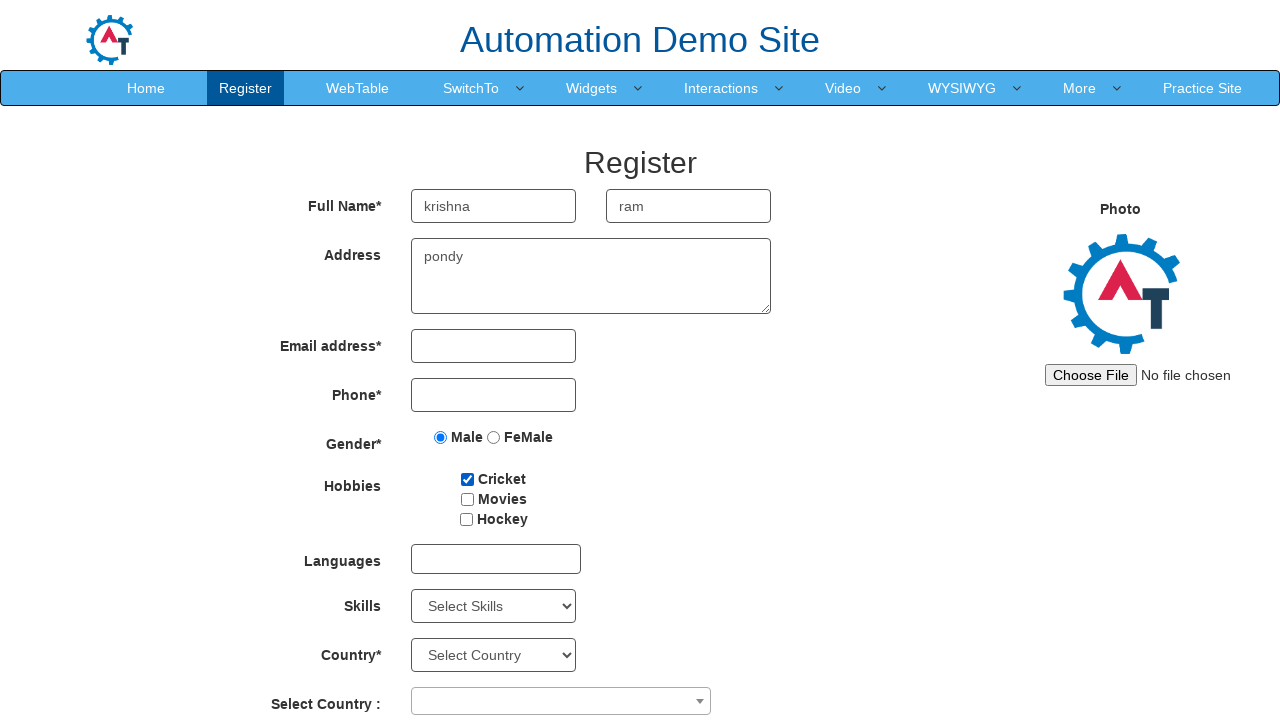

Selected hobby checkbox for Movies at (467, 499) on input[type='checkbox'][value='Movies']
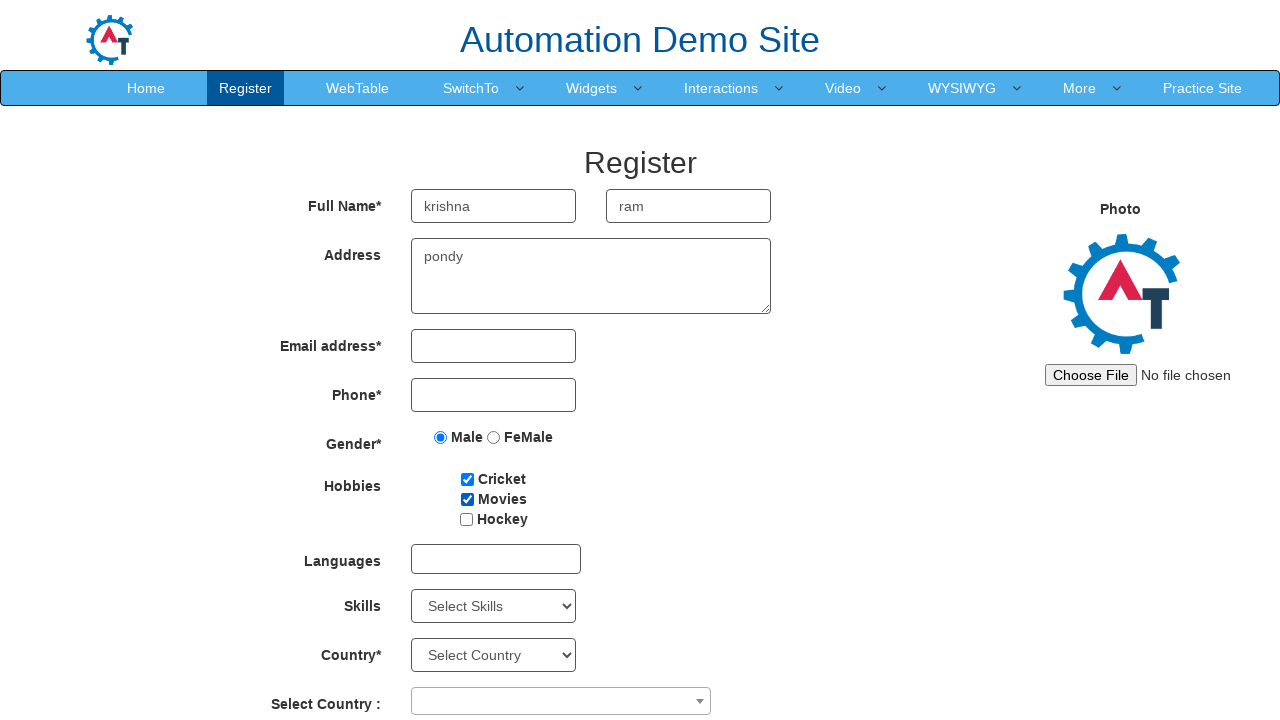

Selected skill from dropdown by index 2 (3rd option) on #Skills
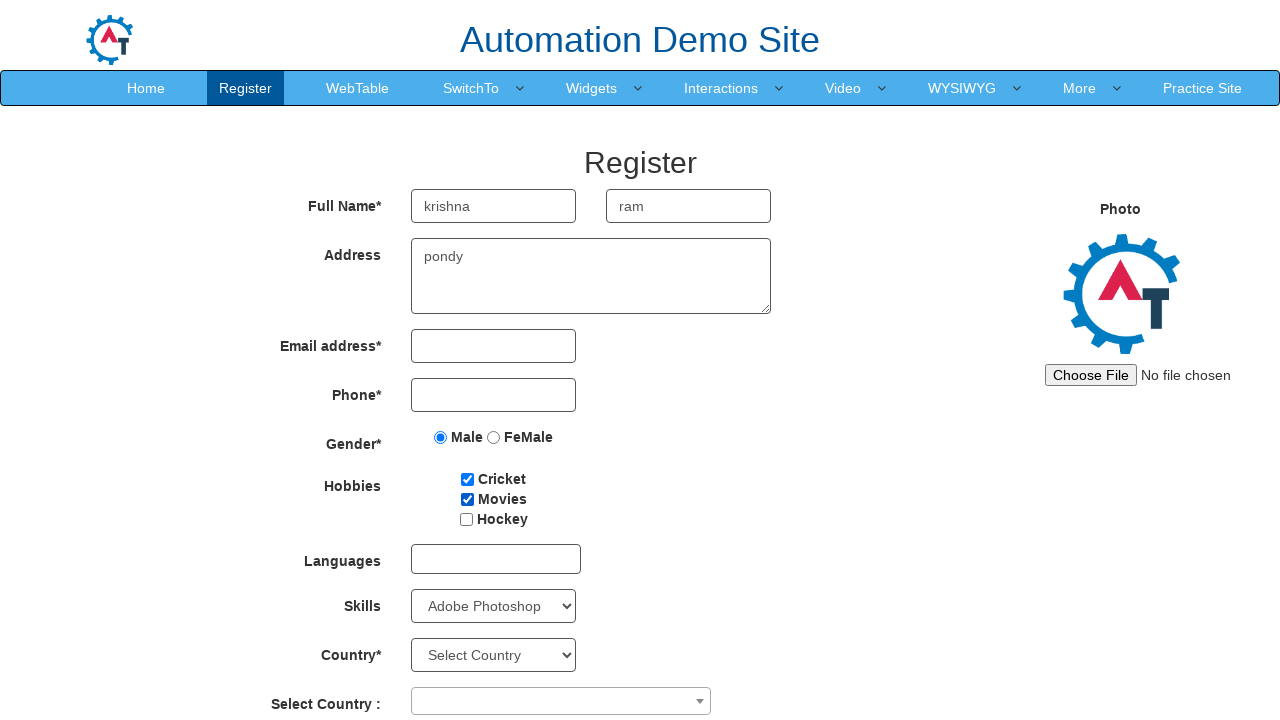

Selected skill 'APIs' from dropdown by value on #Skills
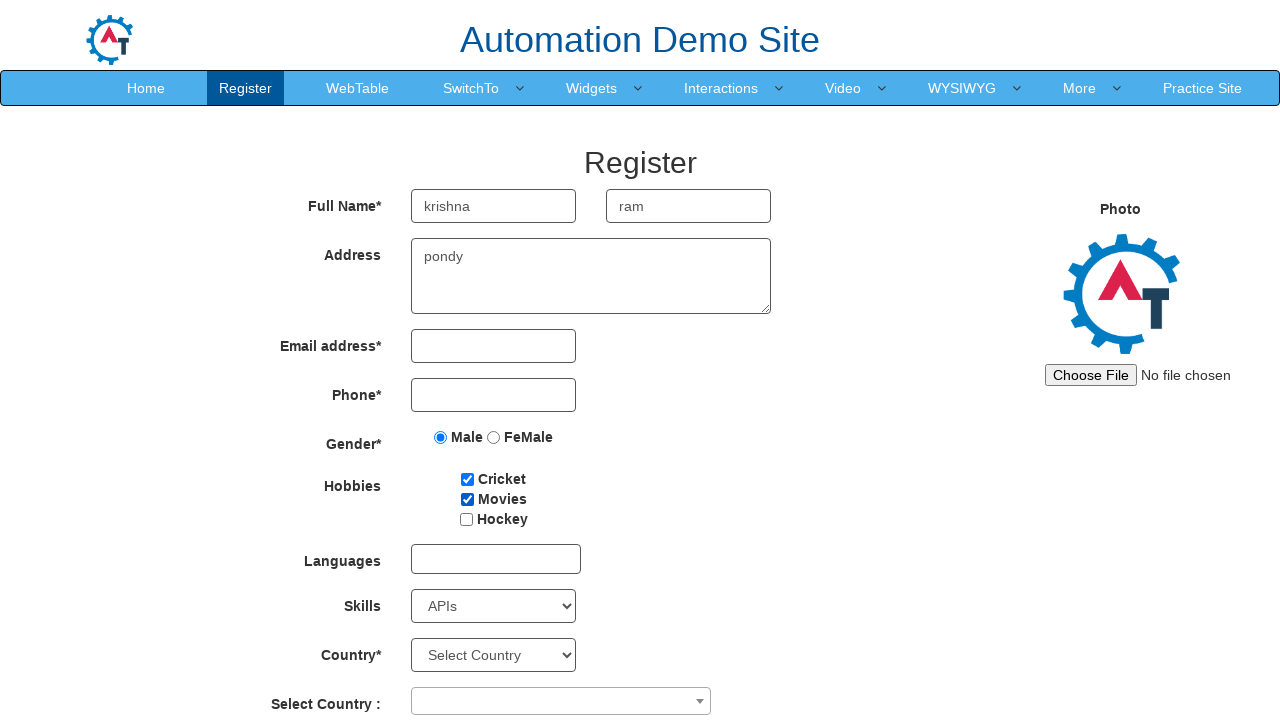

Selected skill 'C' from dropdown by visible text on #Skills
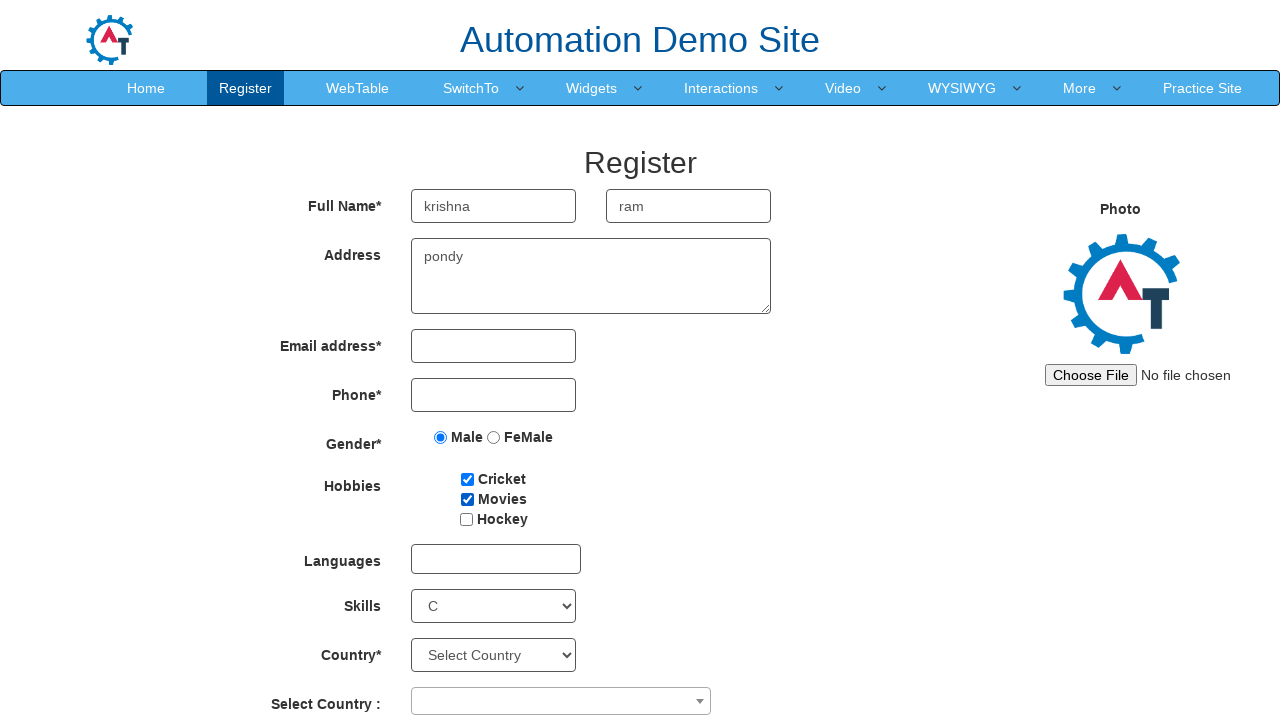

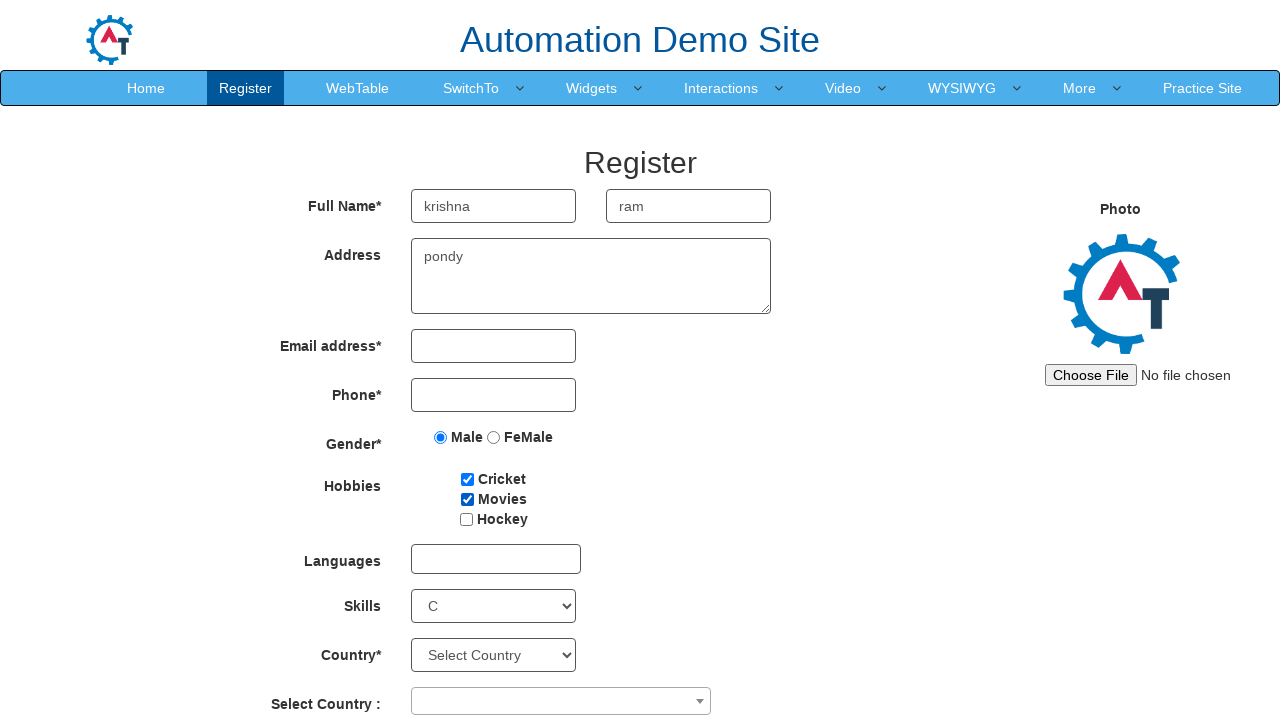